Tests a contact form by filling in first name, last name, email, and comment fields, then clicks reset and submit buttons using JavaScript execution

Starting URL: https://automationtesting.co.uk/contactForm.html

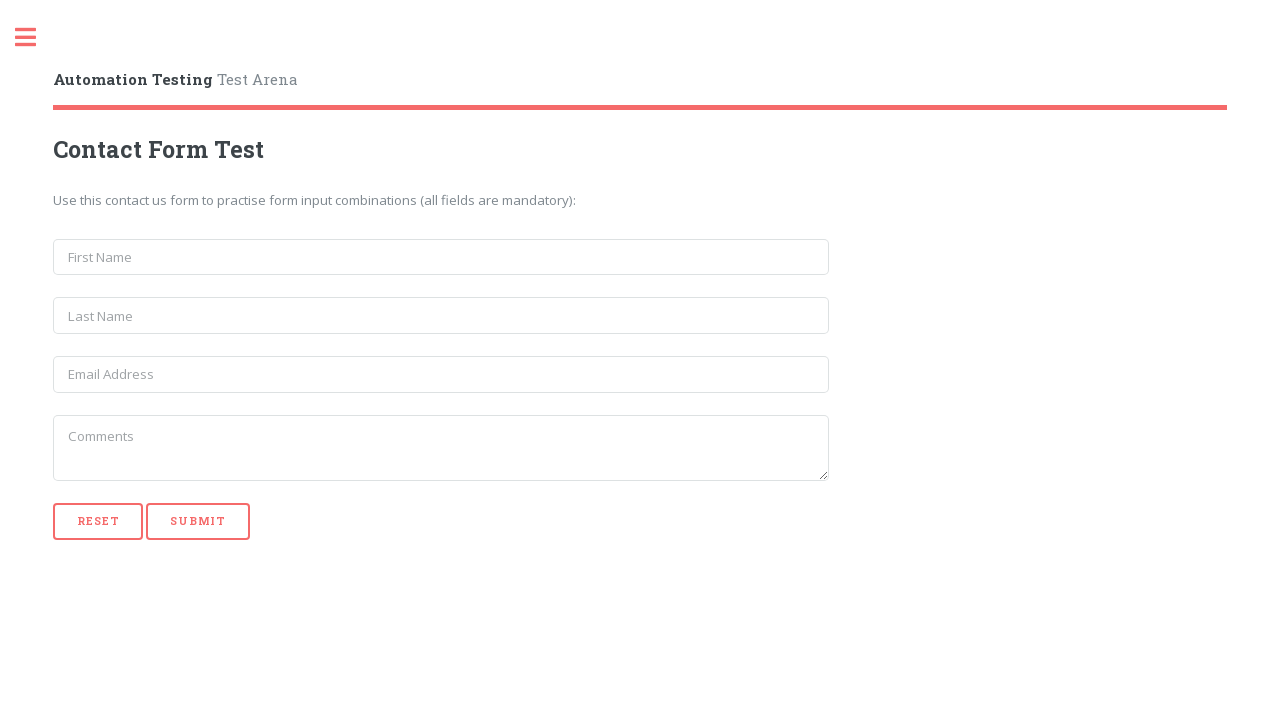

Filled first name field with 'James' on input[name='first_name']
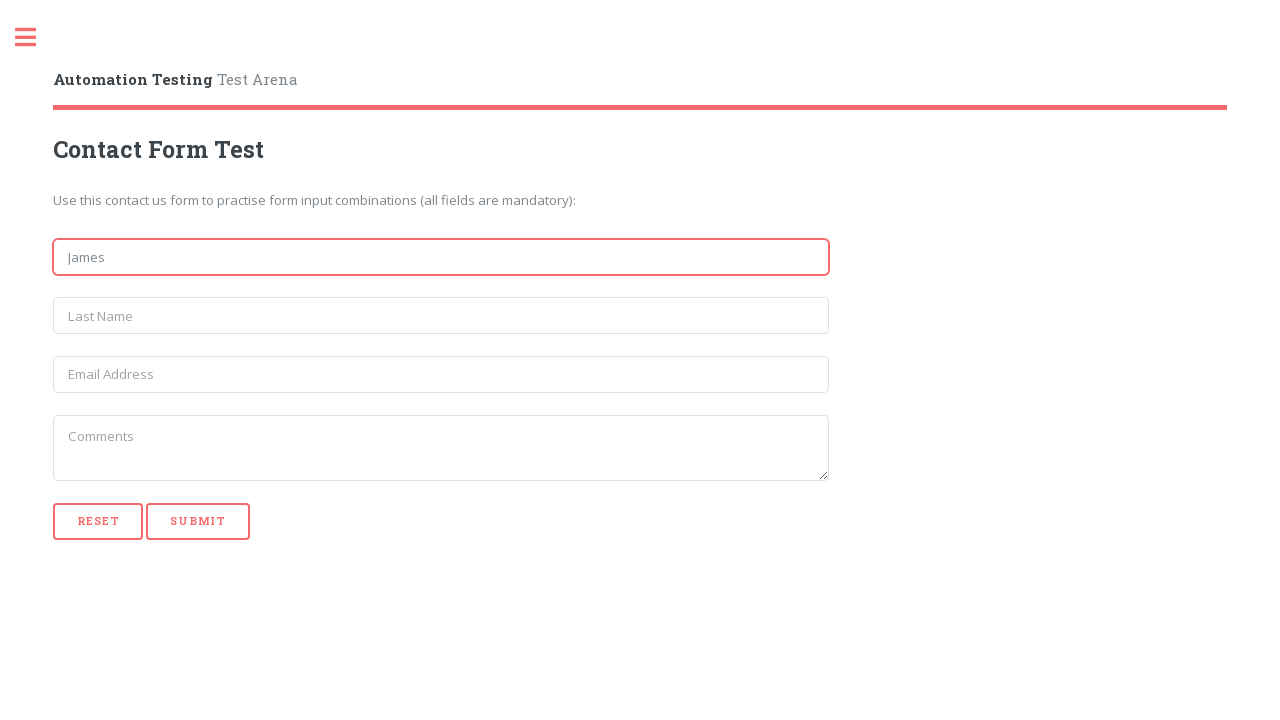

Filled last name field with 'Smith' on input[name='last_name']
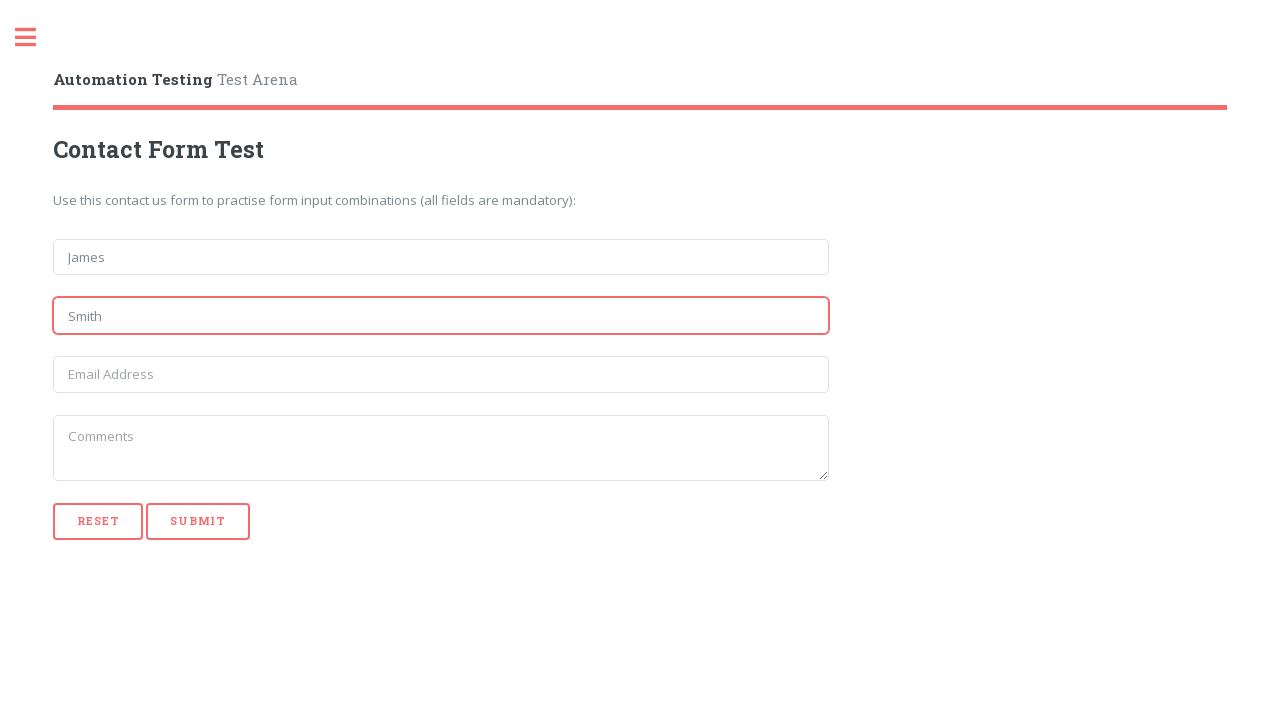

Filled email field with 'james@test.com' on input[name='email']
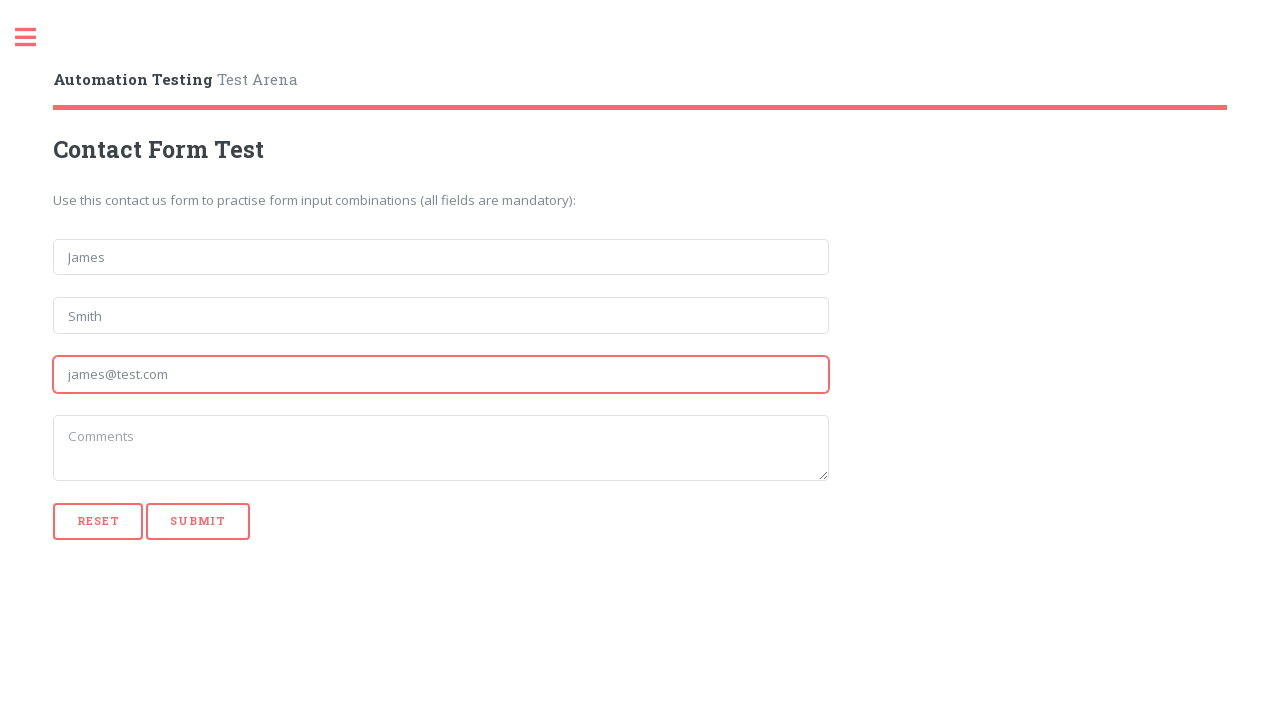

Filled comment field with 'this is a sample comment' on textarea
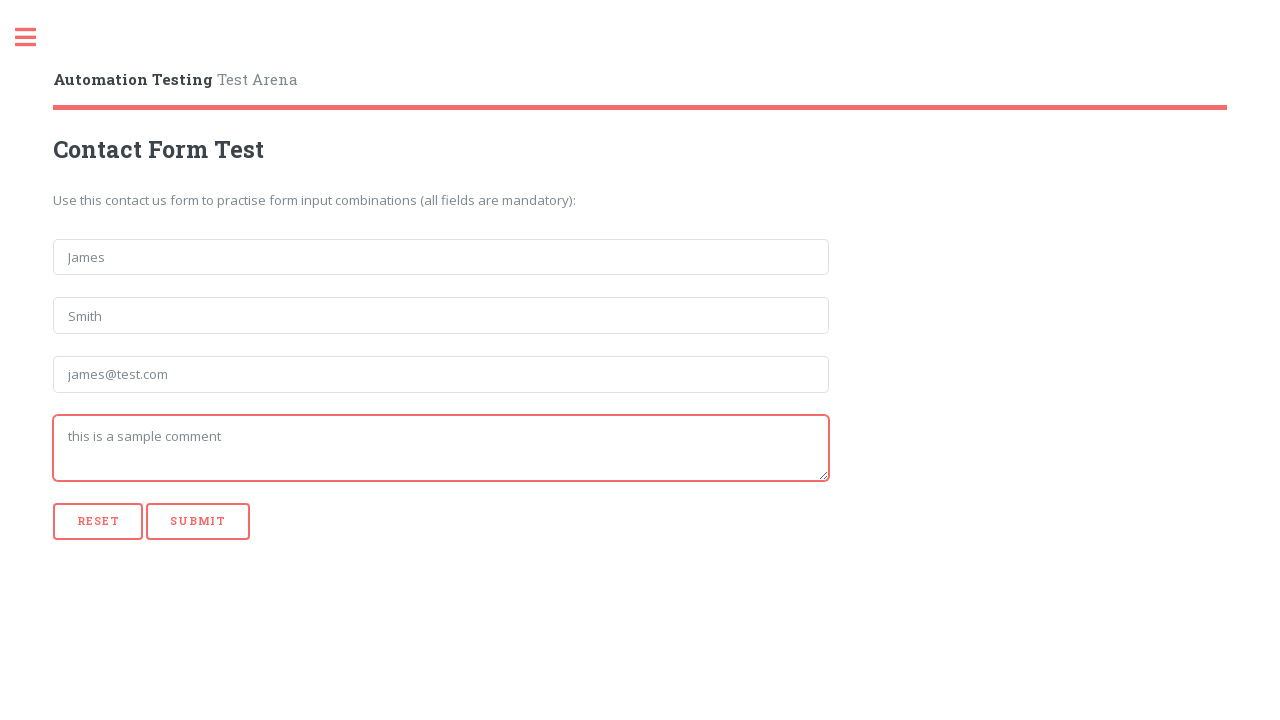

Clicked reset button to clear form at (98, 521) on [type='reset']
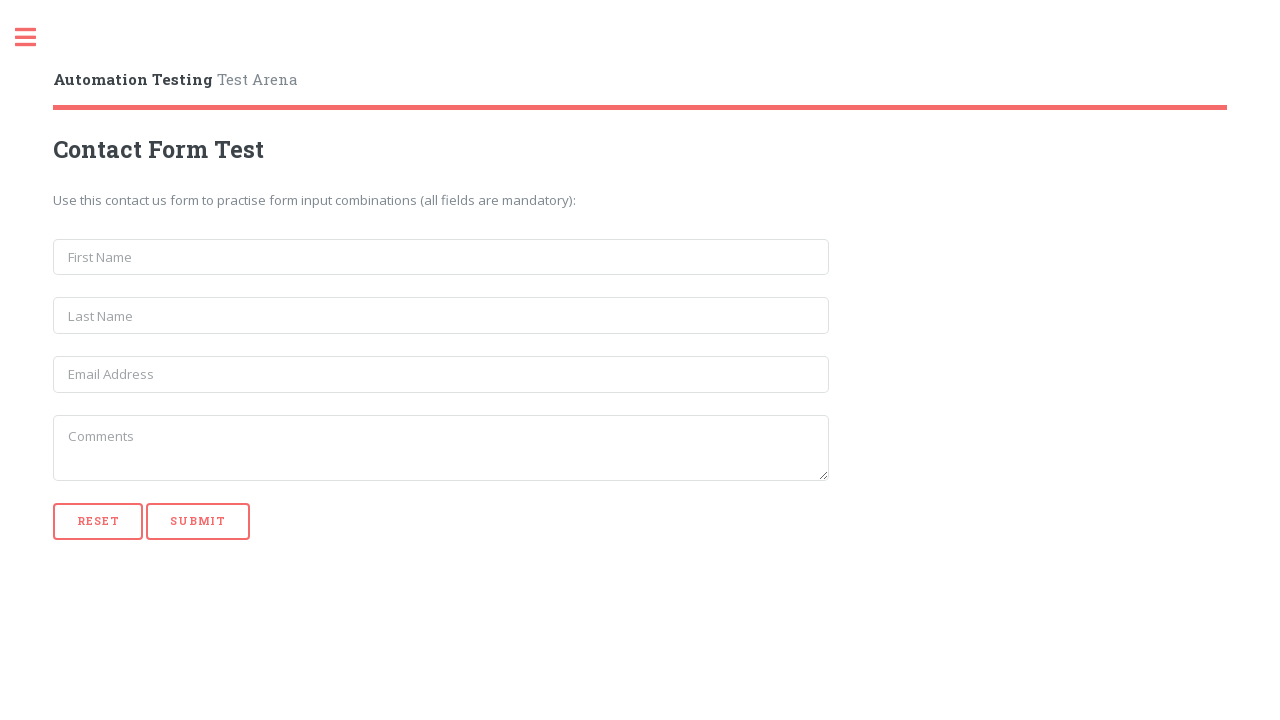

Clicked submit button to submit form at (198, 521) on [type='submit']
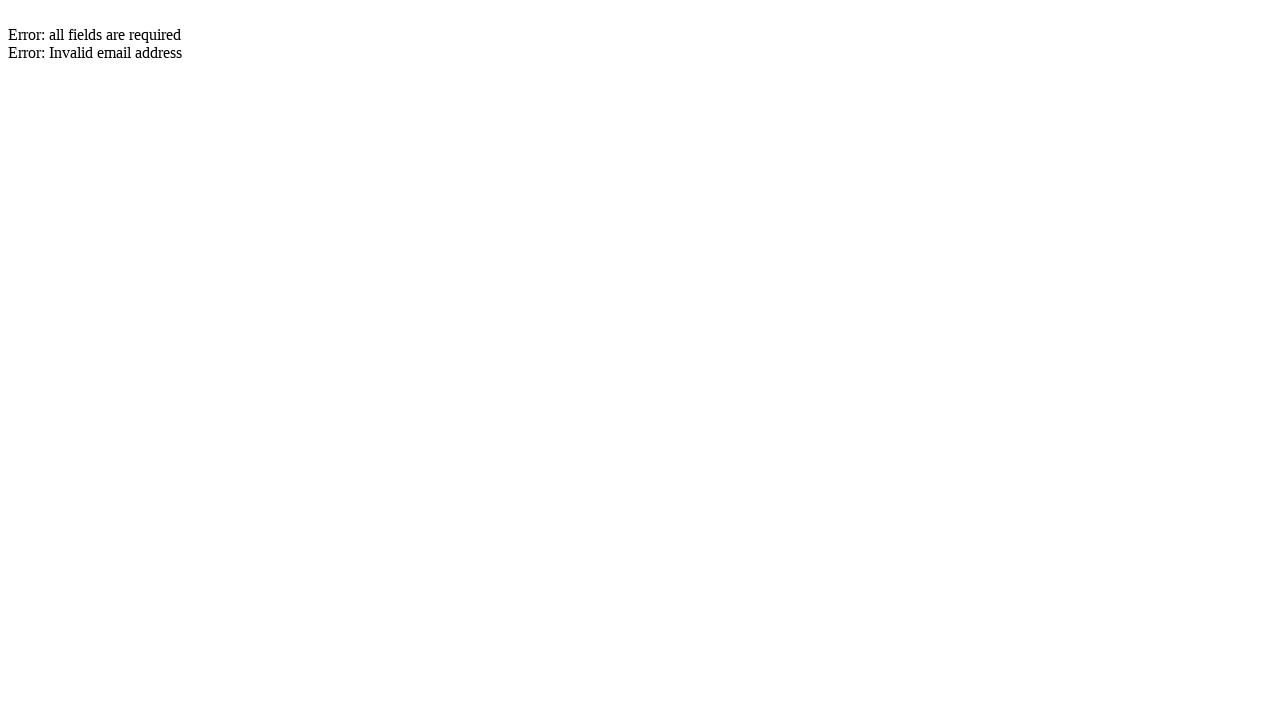

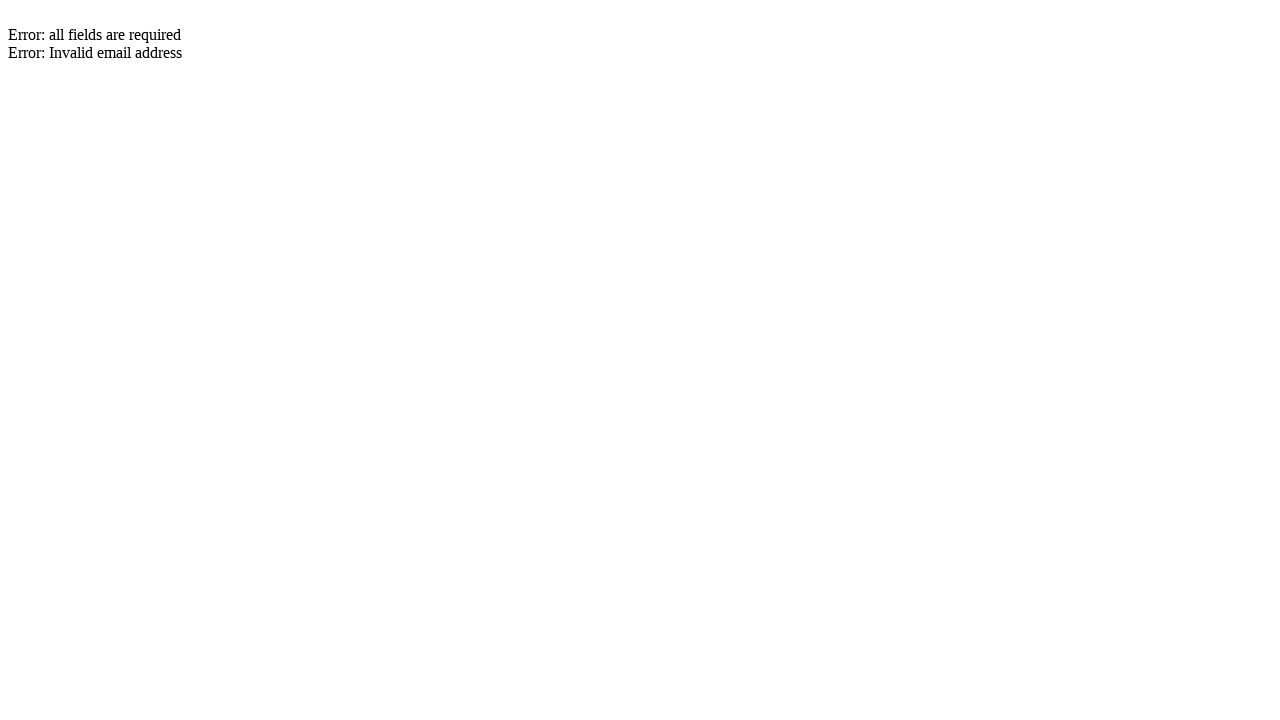